Tests if the application correctly identifies an equilateral triangle by entering three equal values

Starting URL: http://www.vanilton.net/triangulo/

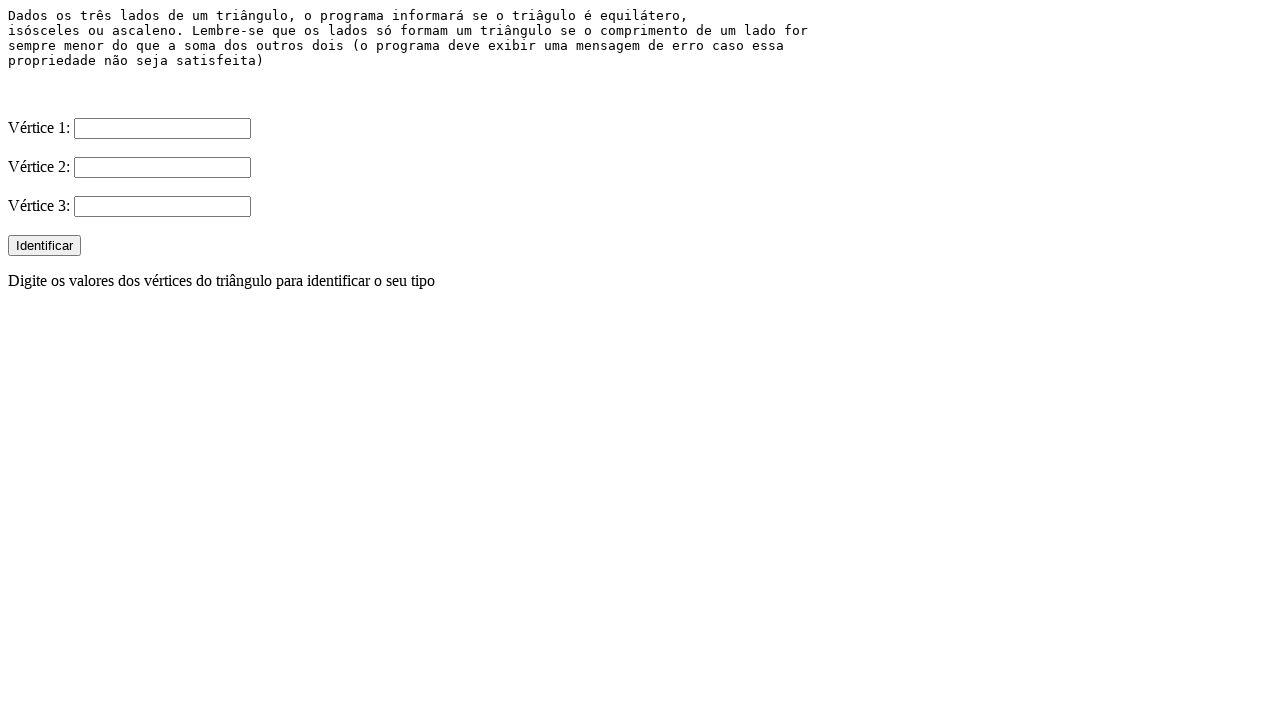

Filled first side (V1) with value 10 on input[name='V1']
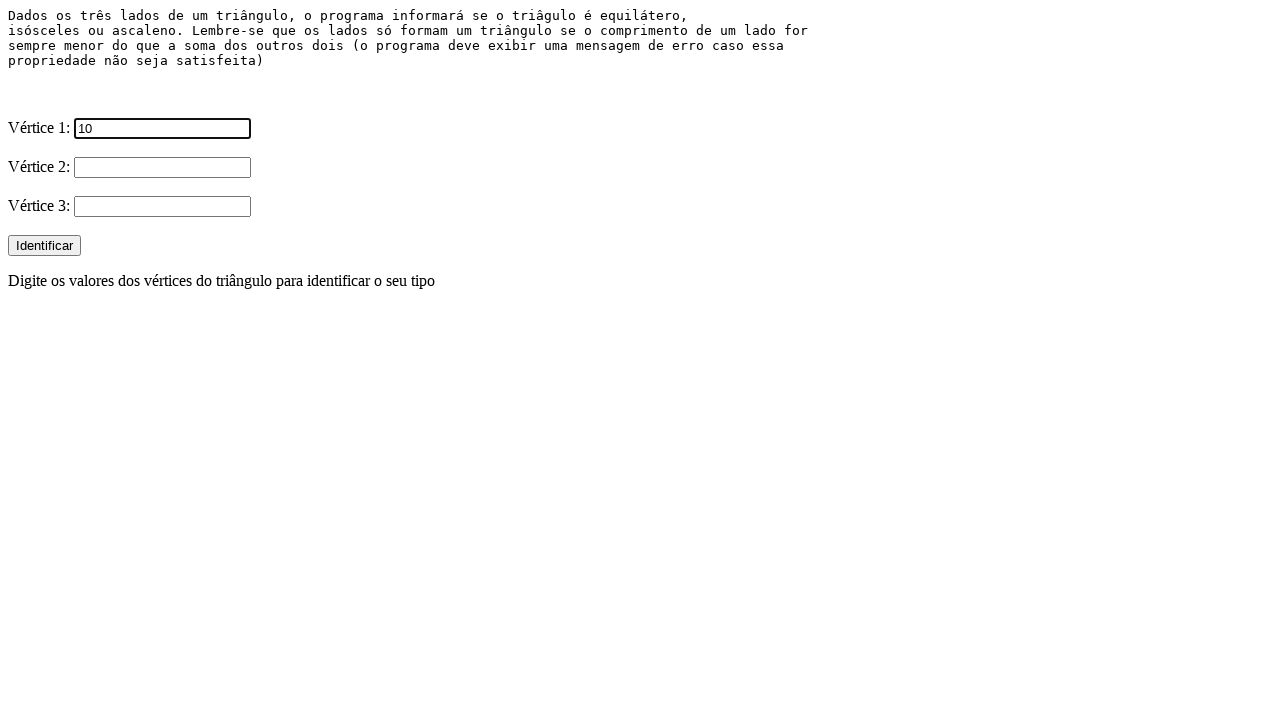

Filled second side (V2) with value 10 on input[name='V2']
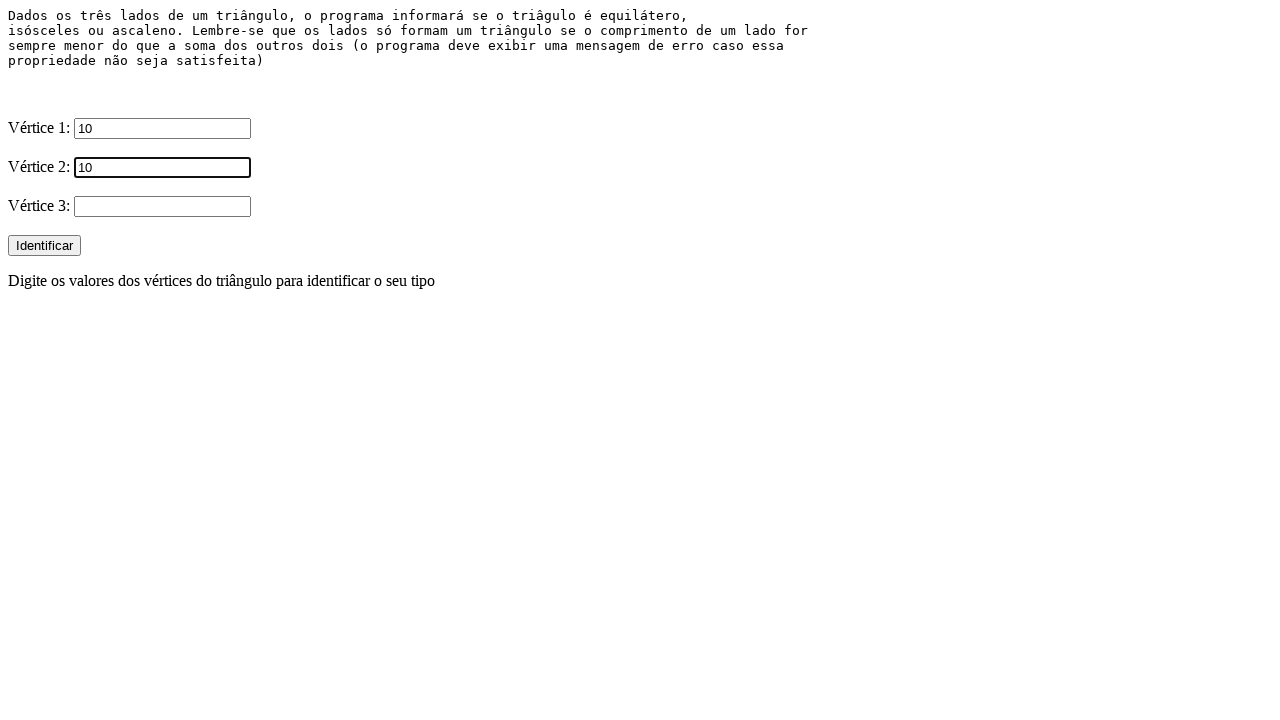

Filled third side (V3) with value 10 on input[name='V3']
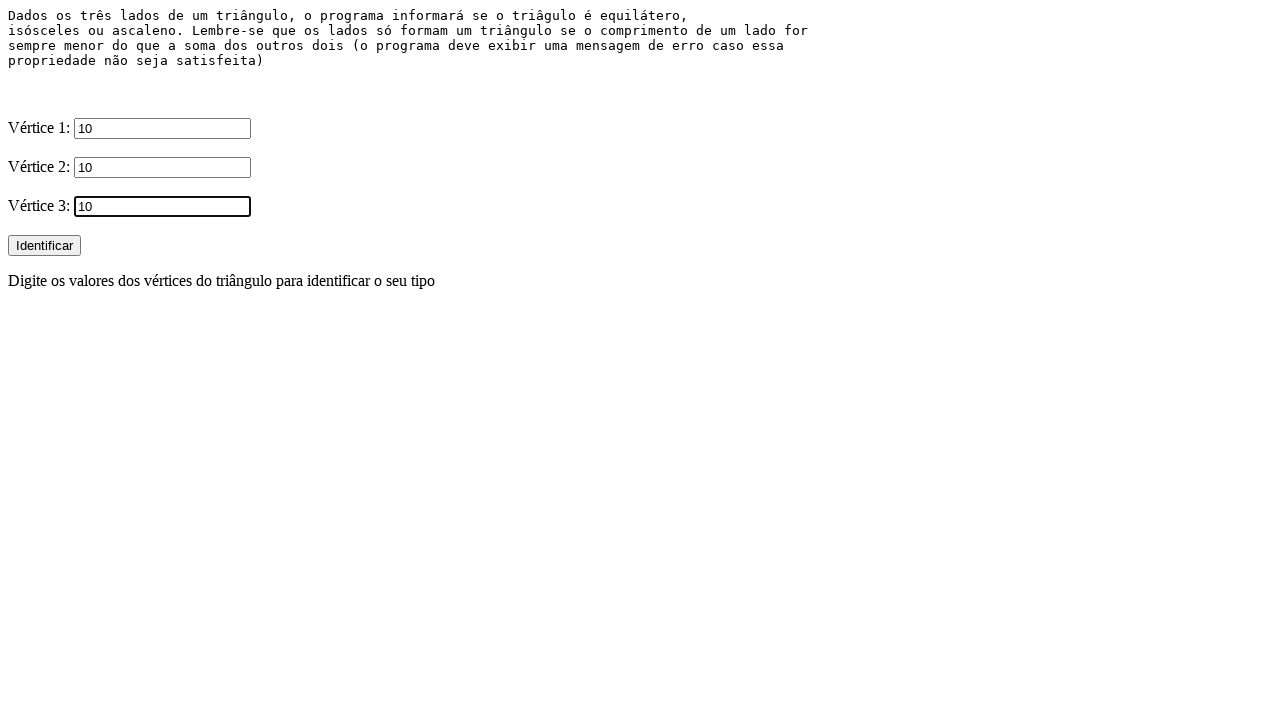

Pressed Enter to submit the equilateral triangle verification on input[name='V3']
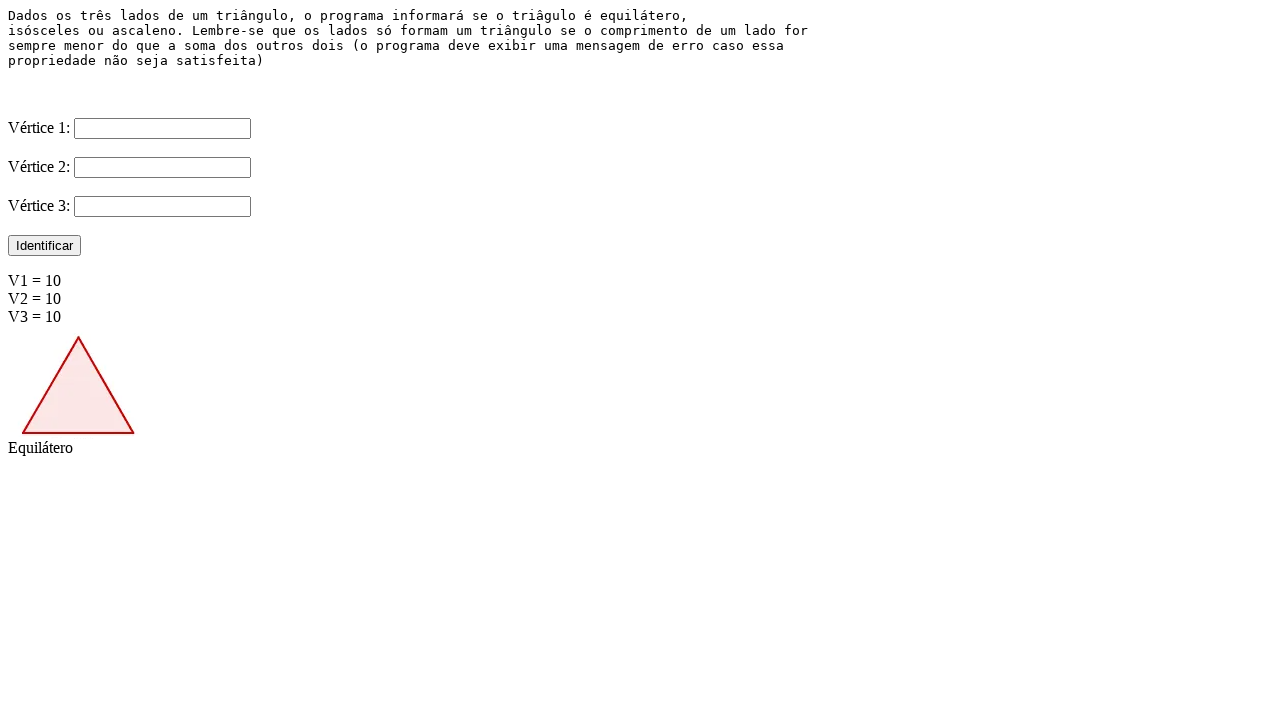

Result element loaded after submission
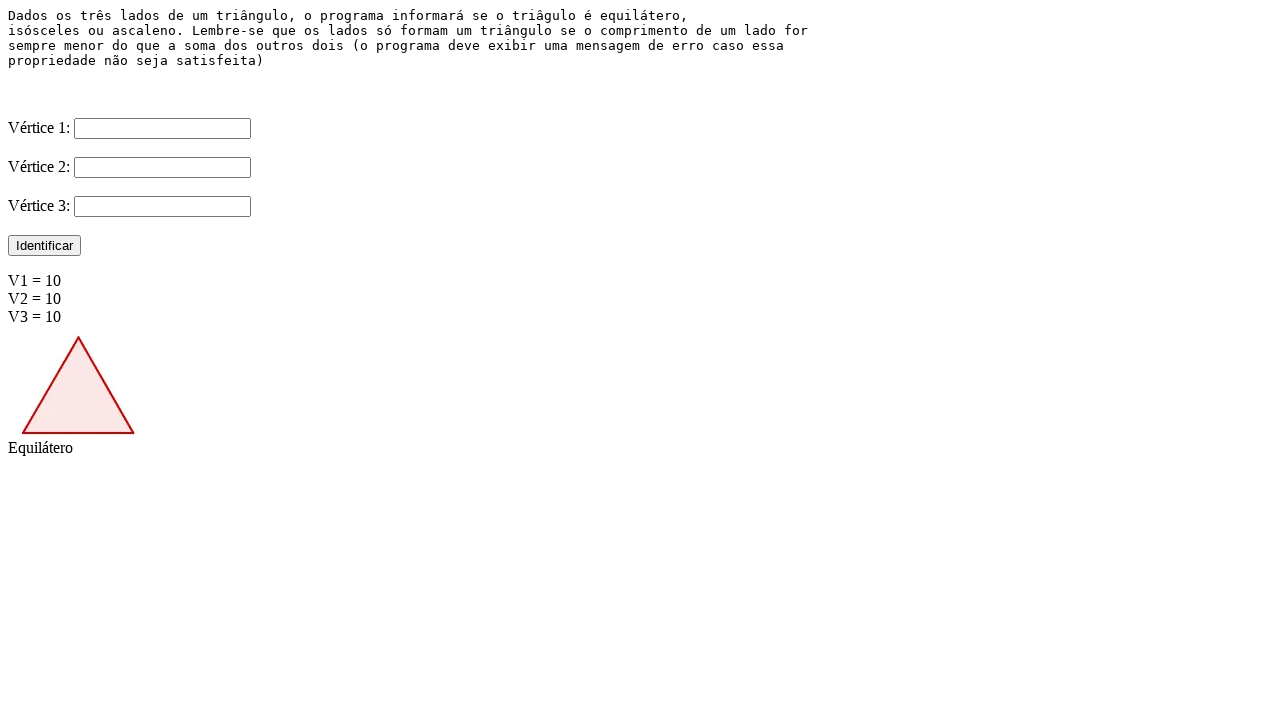

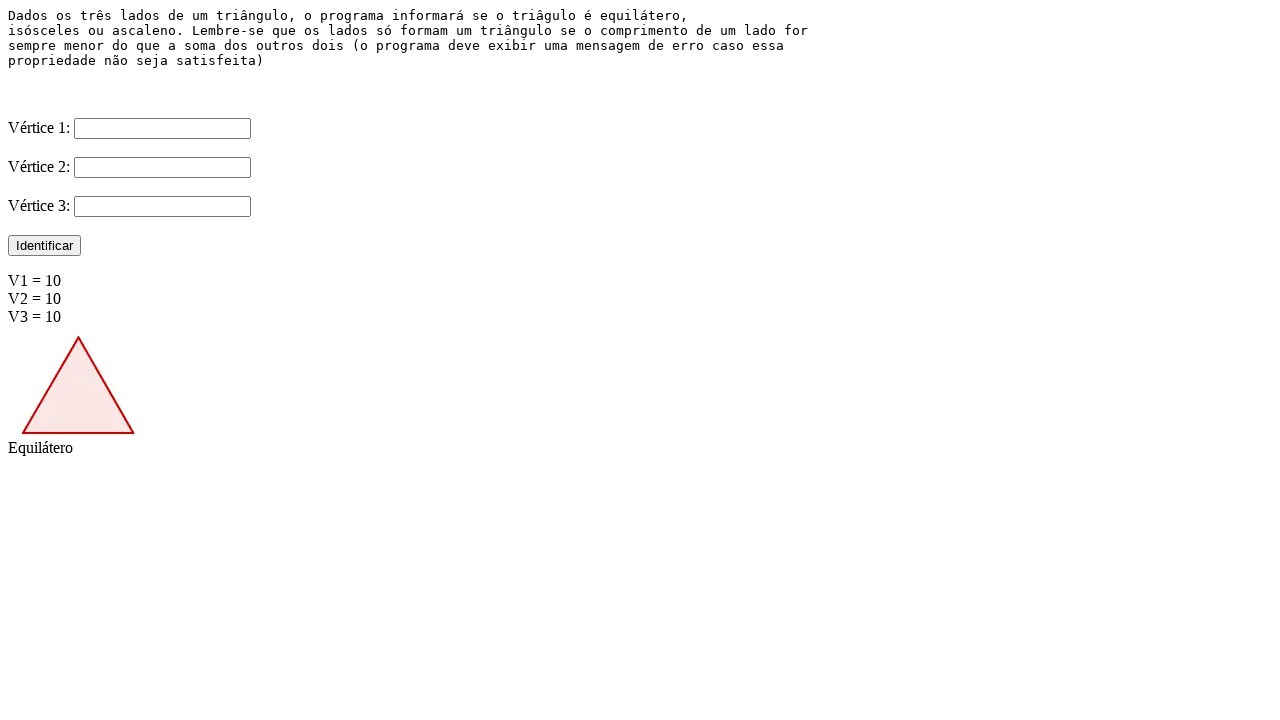